Tests unchecking checkboxes by first checking them, then unchecking, and verifying states

Starting URL: https://the-internet.herokuapp.com/checkboxes

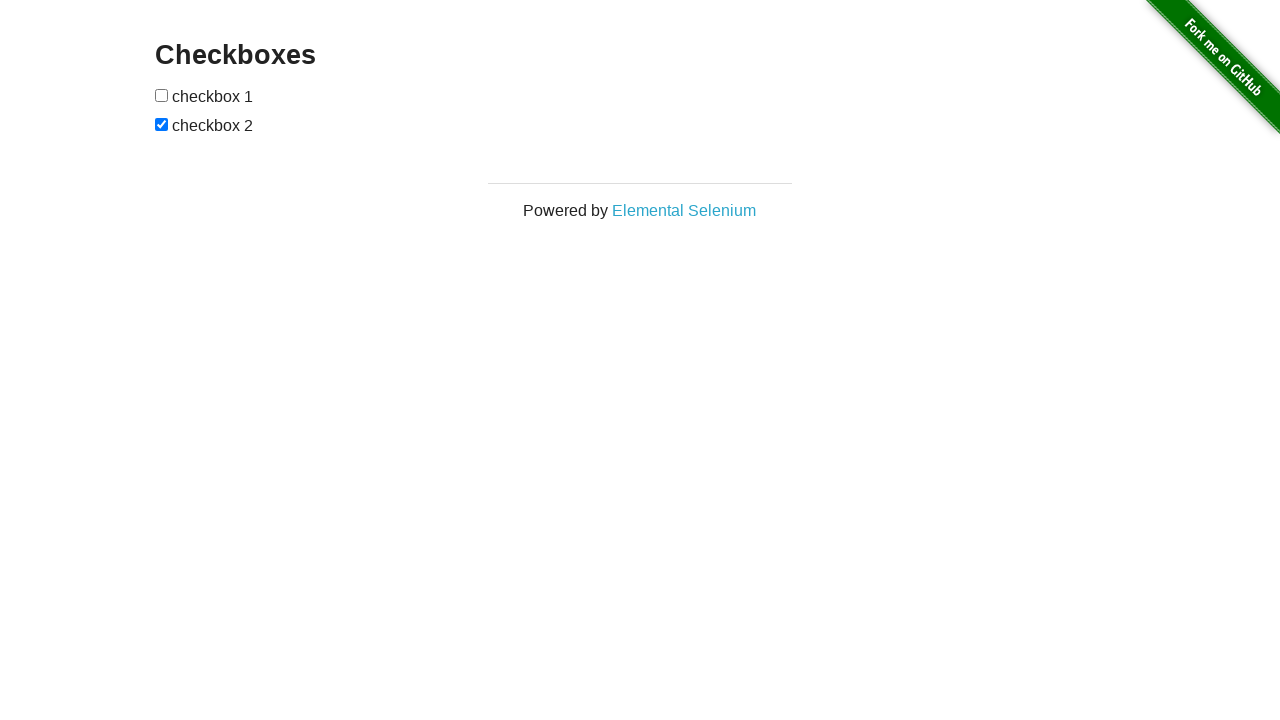

Navigated to checkboxes page
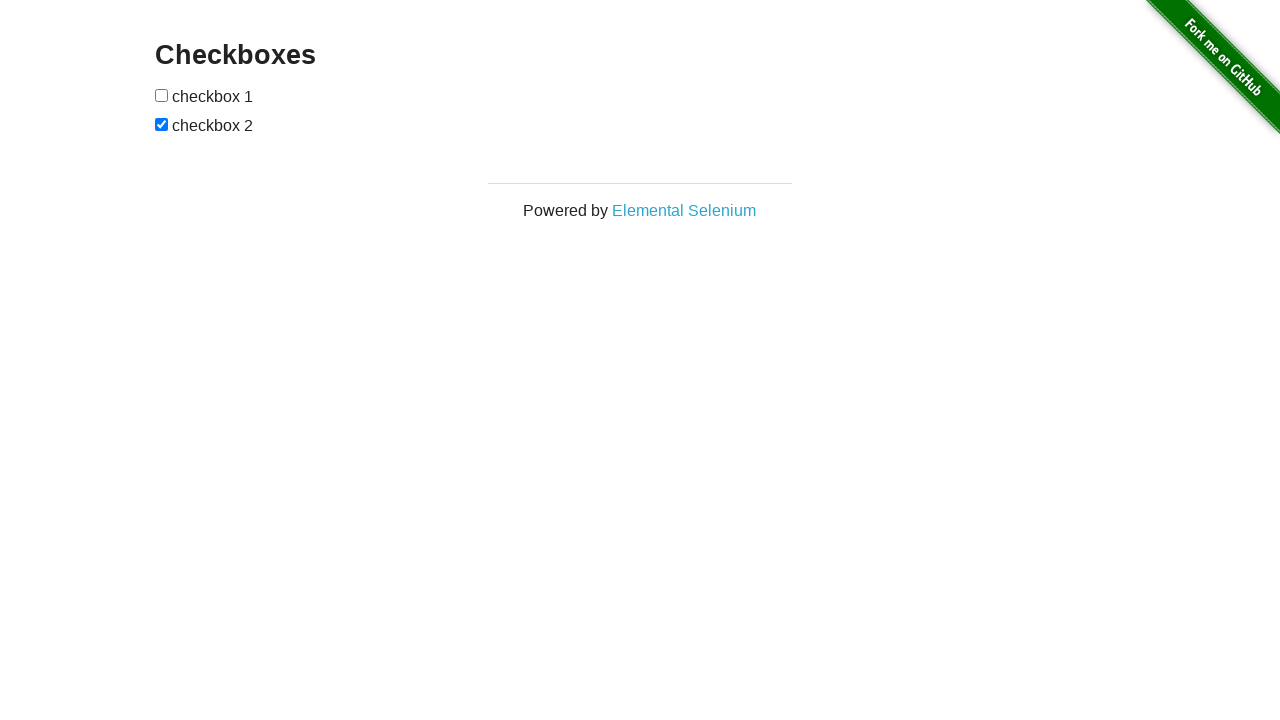

Located first checkbox element
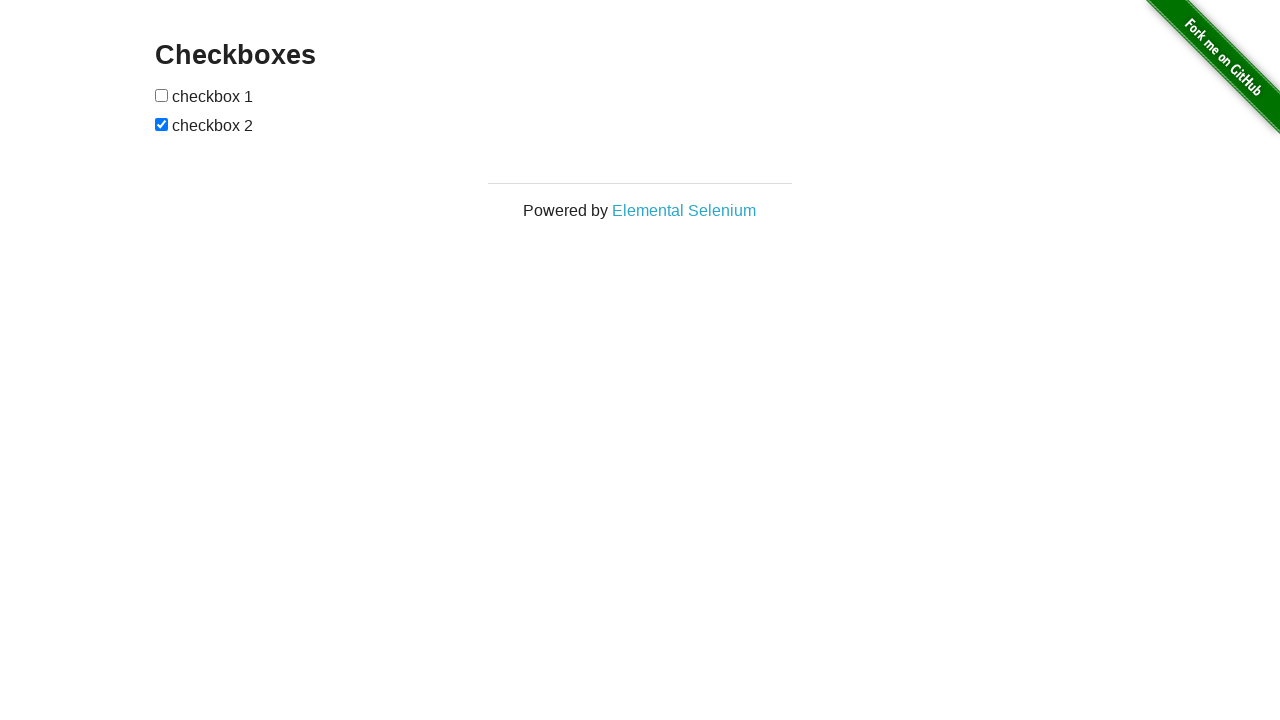

Verified first checkbox is initially unchecked
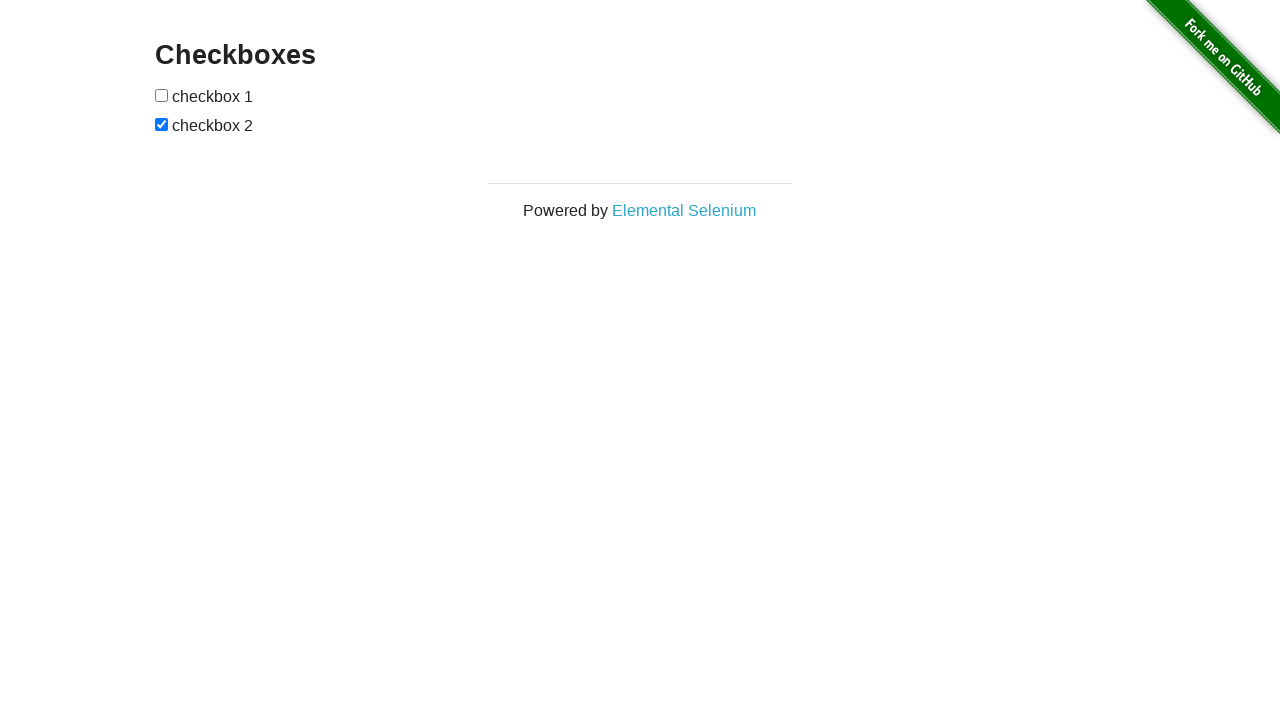

Checked first checkbox at (162, 95) on #checkboxes input >> nth=0
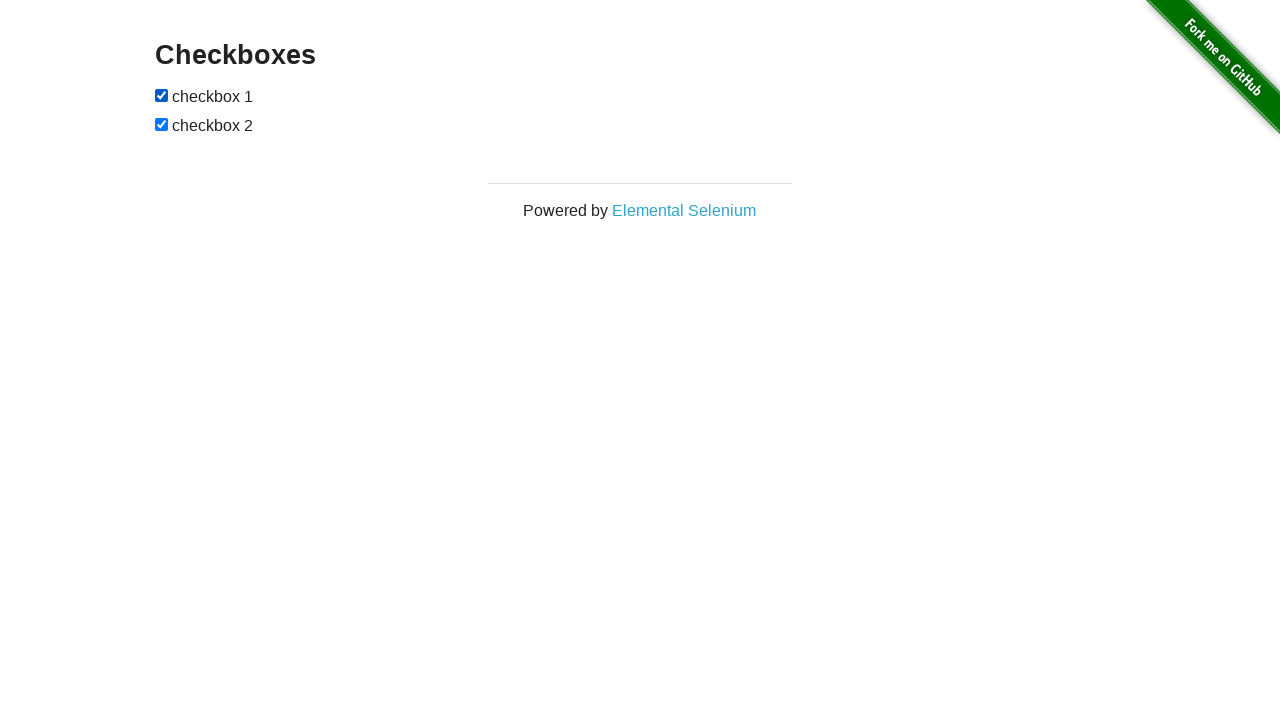

Unchecked first checkbox at (162, 95) on #checkboxes input >> nth=0
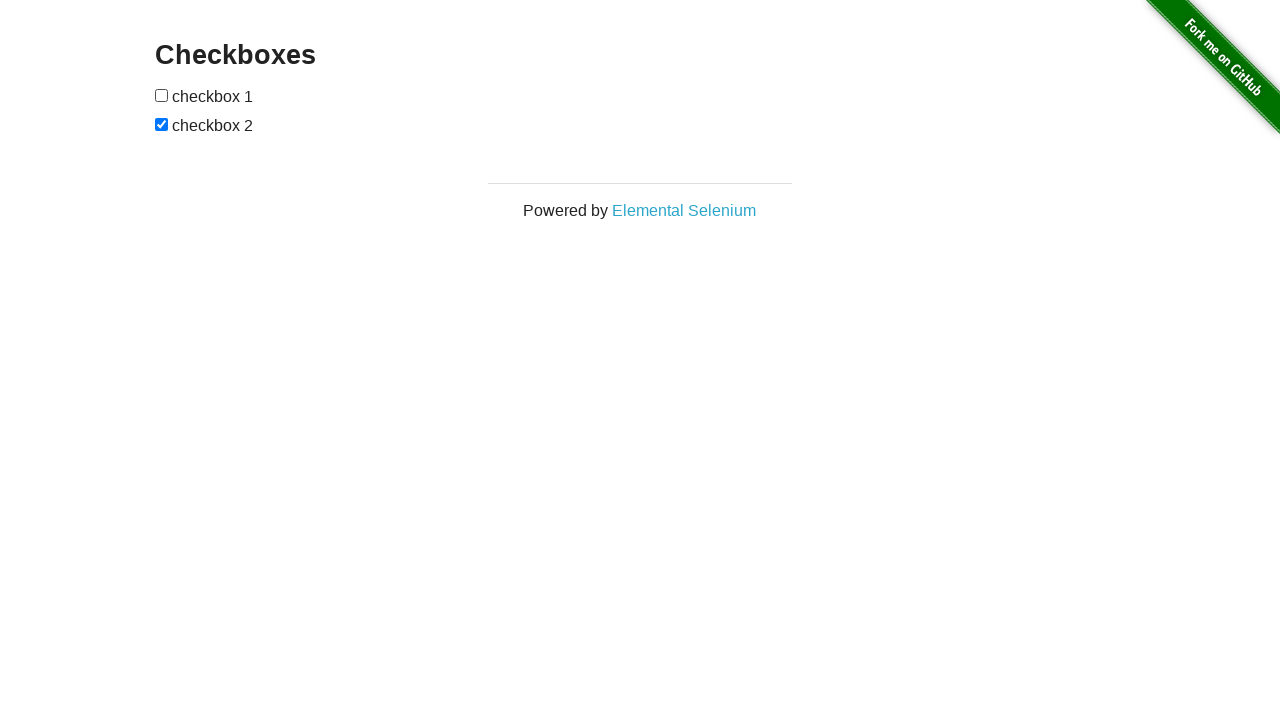

Verified first checkbox is unchecked after toggle
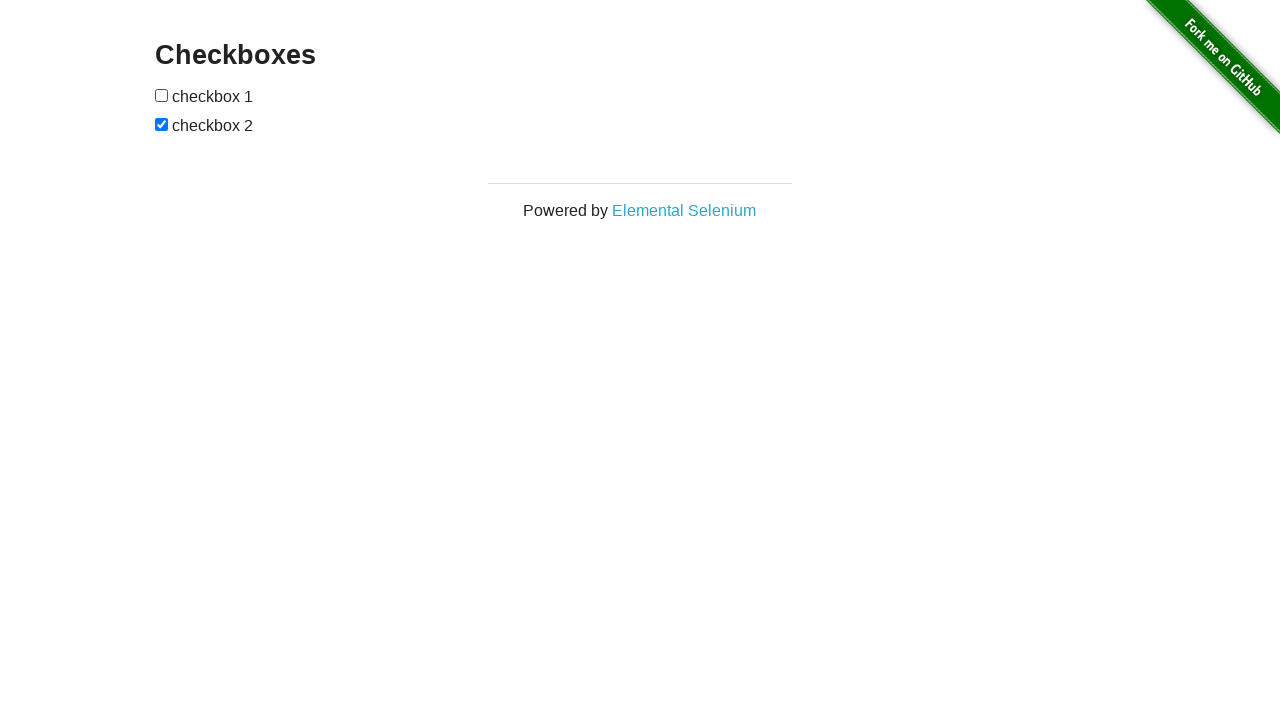

Located second checkbox element
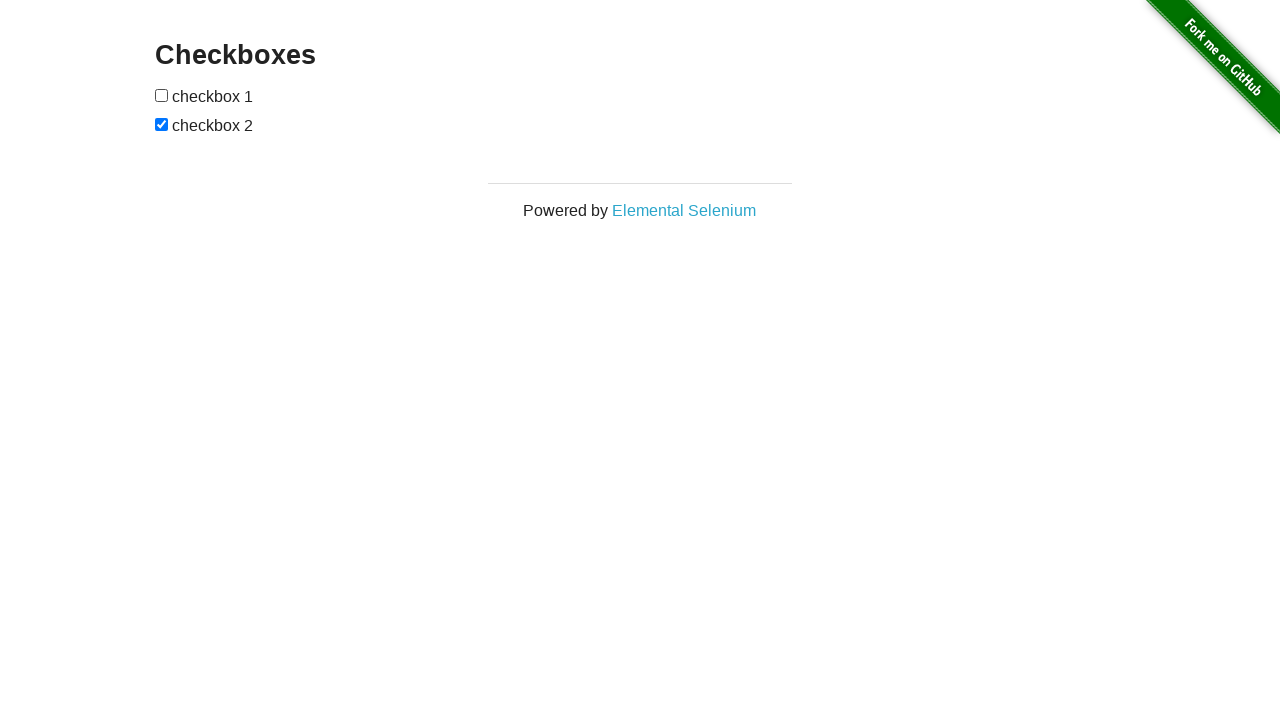

Unchecked second checkbox at (162, 124) on #checkboxes input >> nth=1
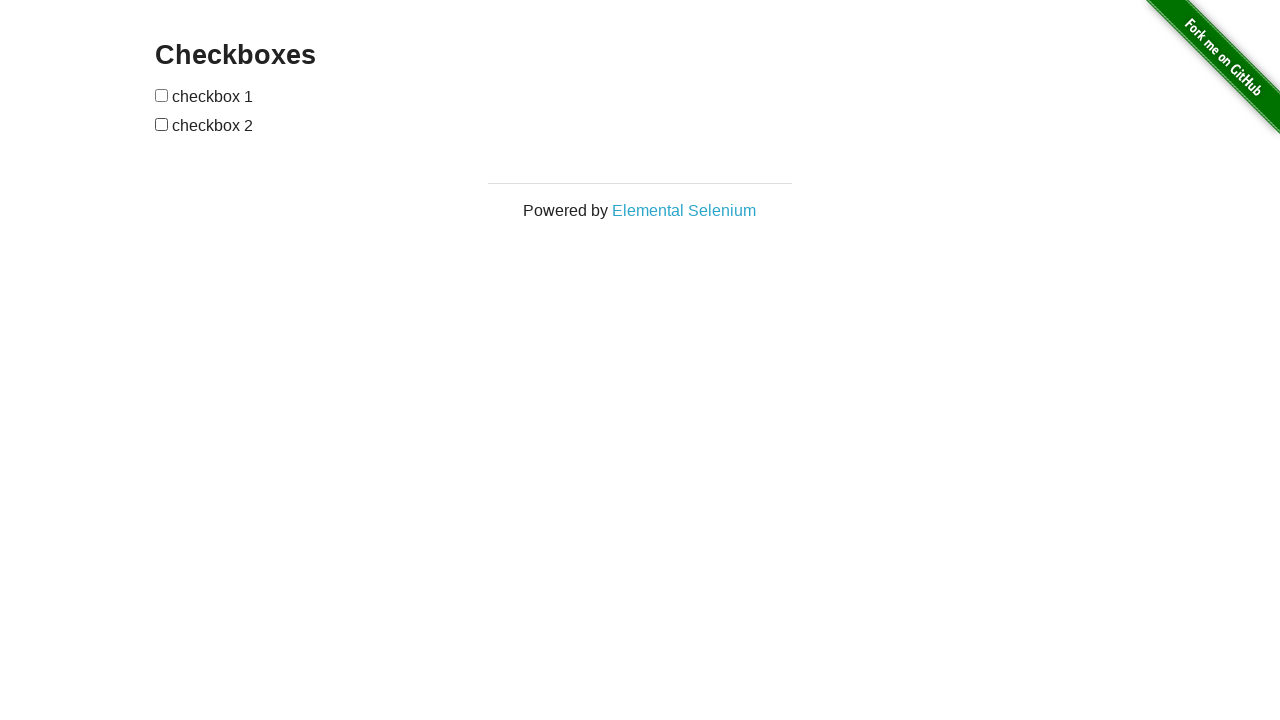

Verified second checkbox is unchecked
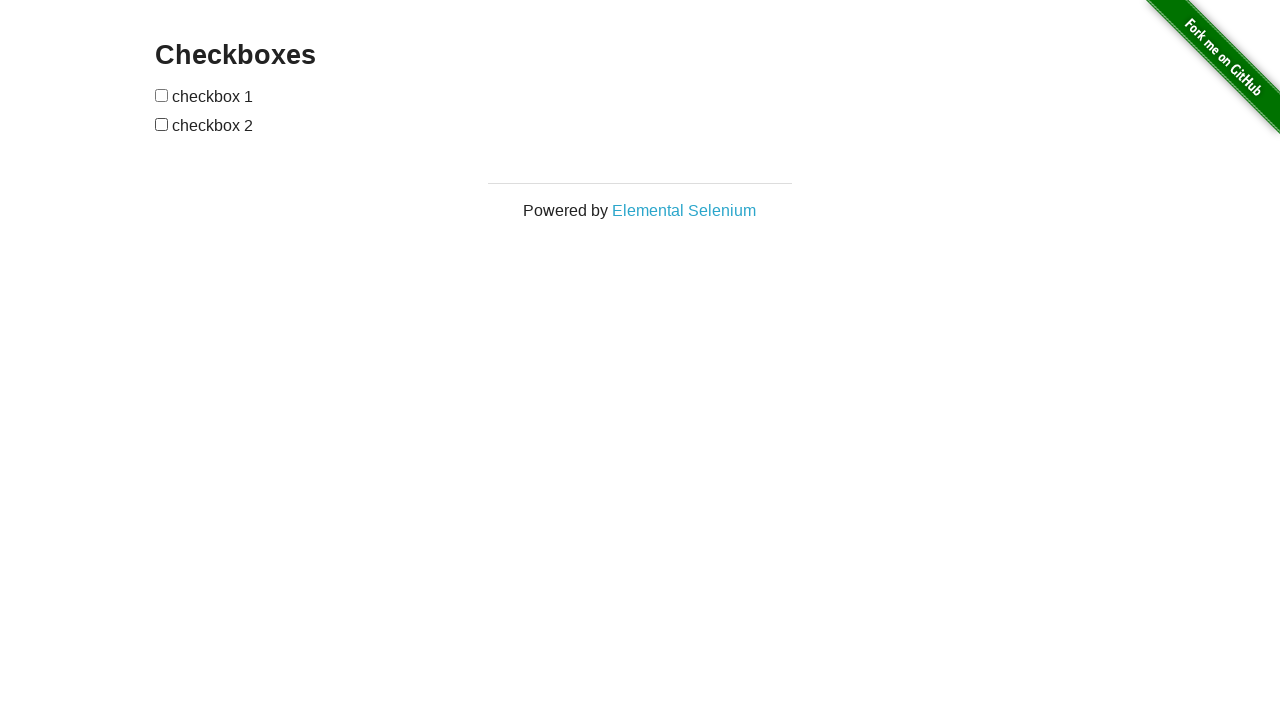

Checked second checkbox at (162, 124) on #checkboxes input >> nth=1
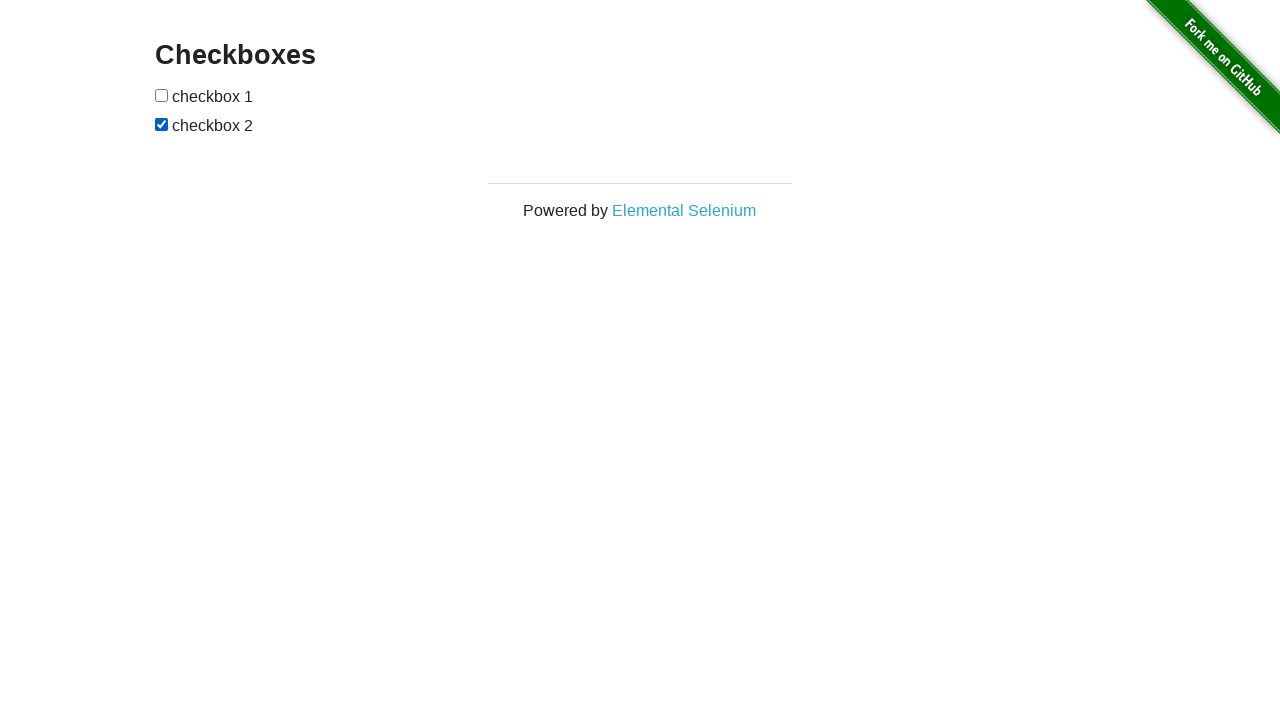

Verified second checkbox is checked after toggle
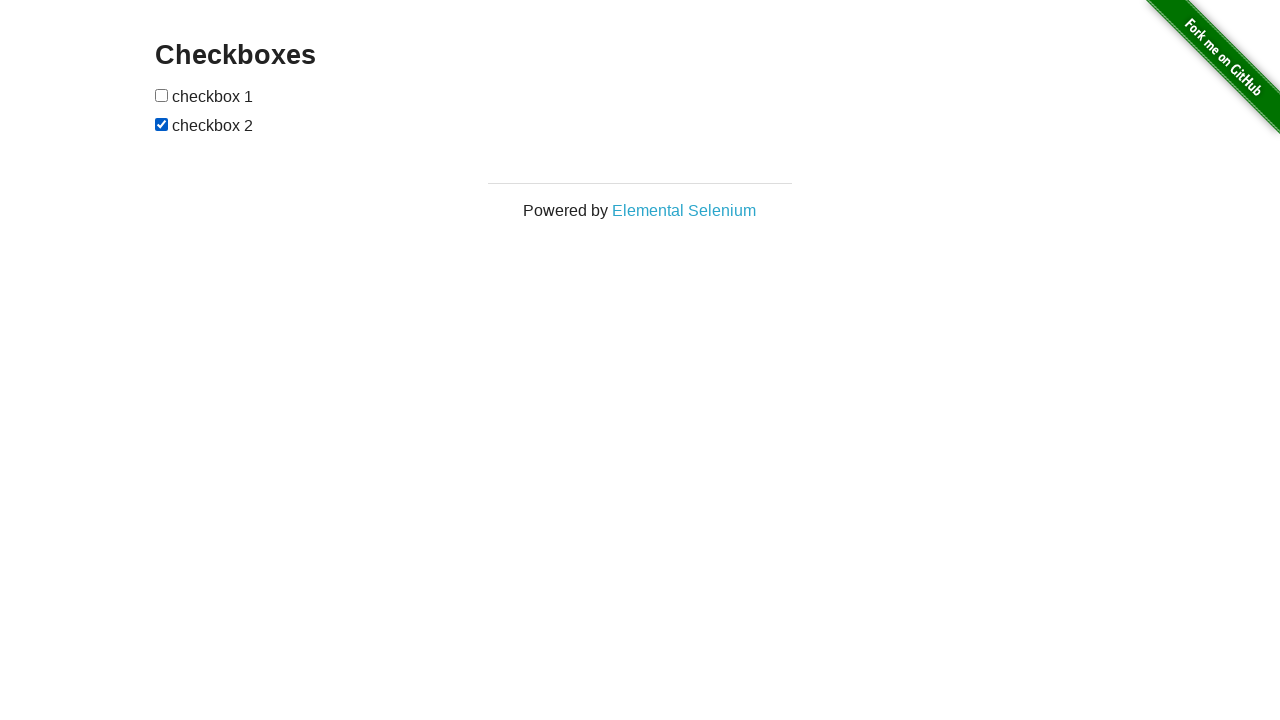

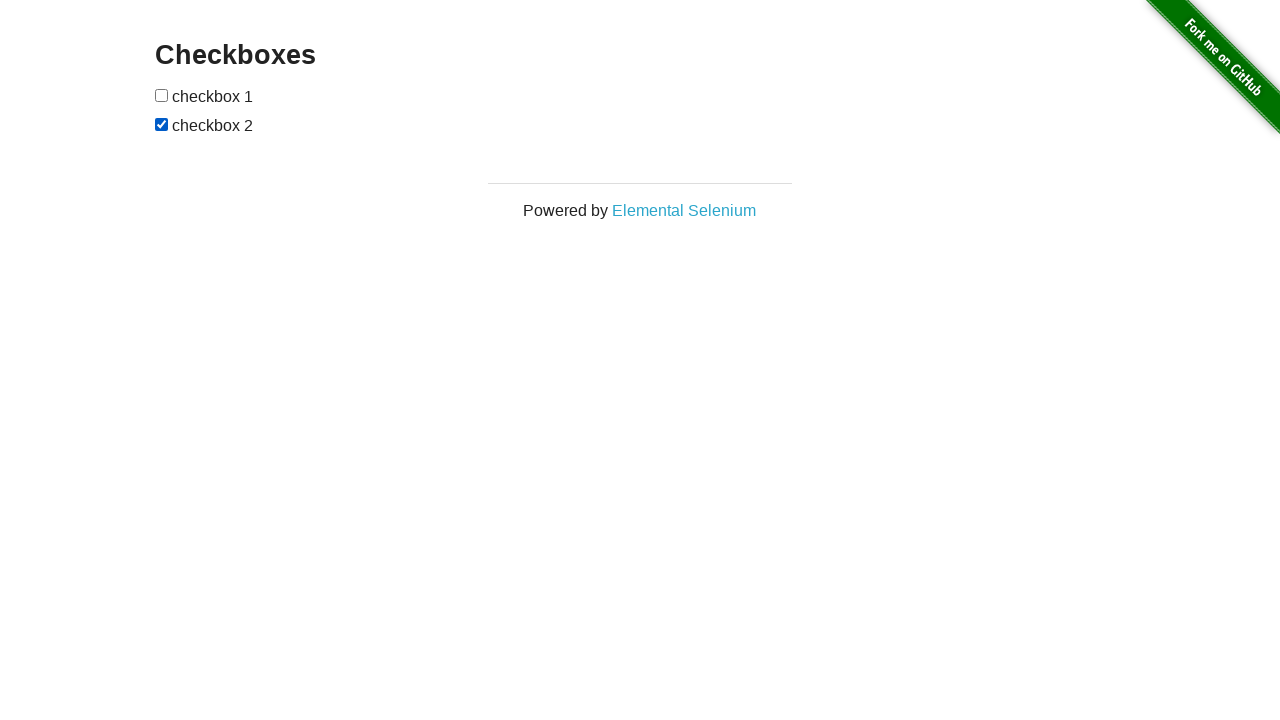